Tests sorting the Email column in ascending order by clicking the column header and verifying the text values are sorted correctly

Starting URL: http://the-internet.herokuapp.com/tables

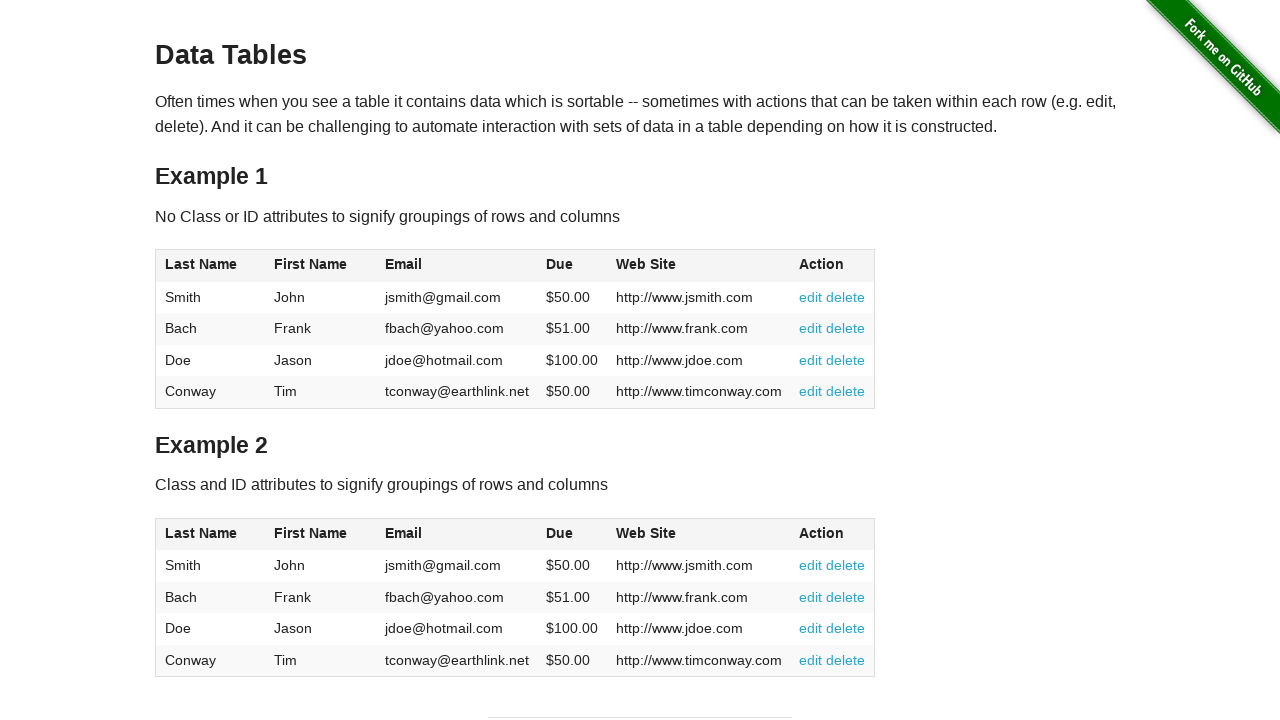

Clicked Email column header to sort ascending at (457, 266) on #table1 thead tr th:nth-of-type(3)
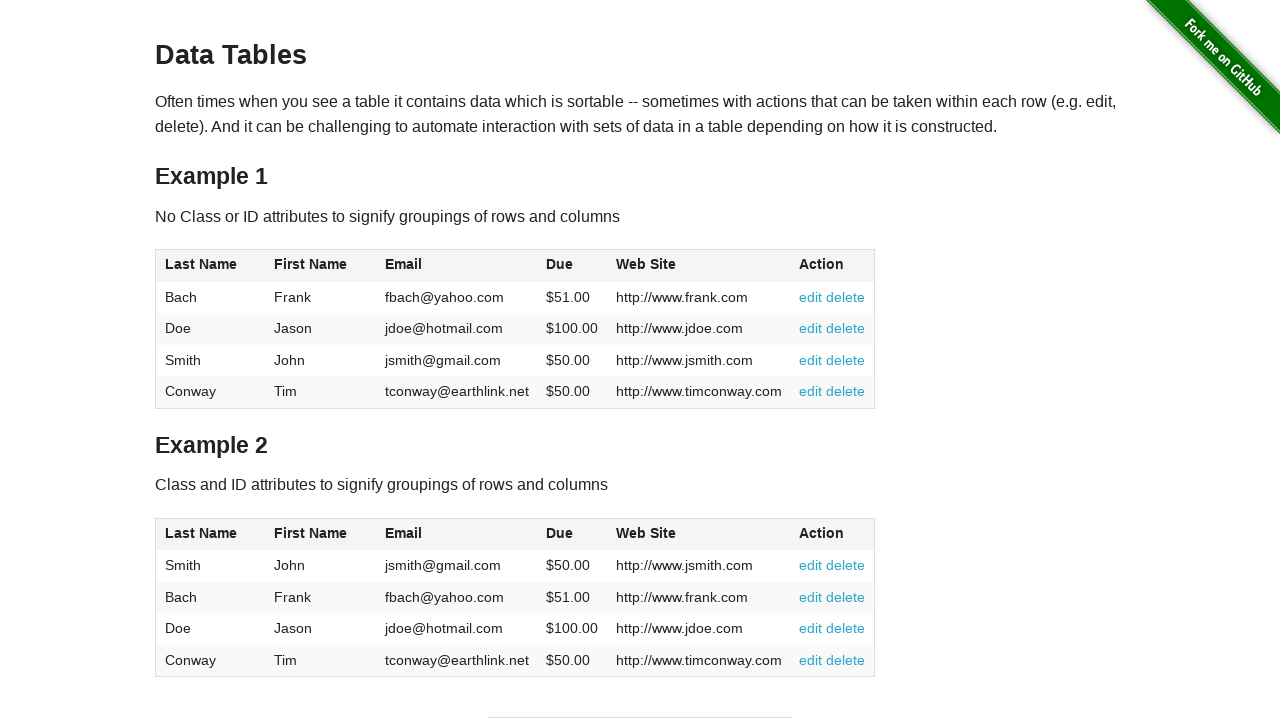

Email column data loaded and table sorted
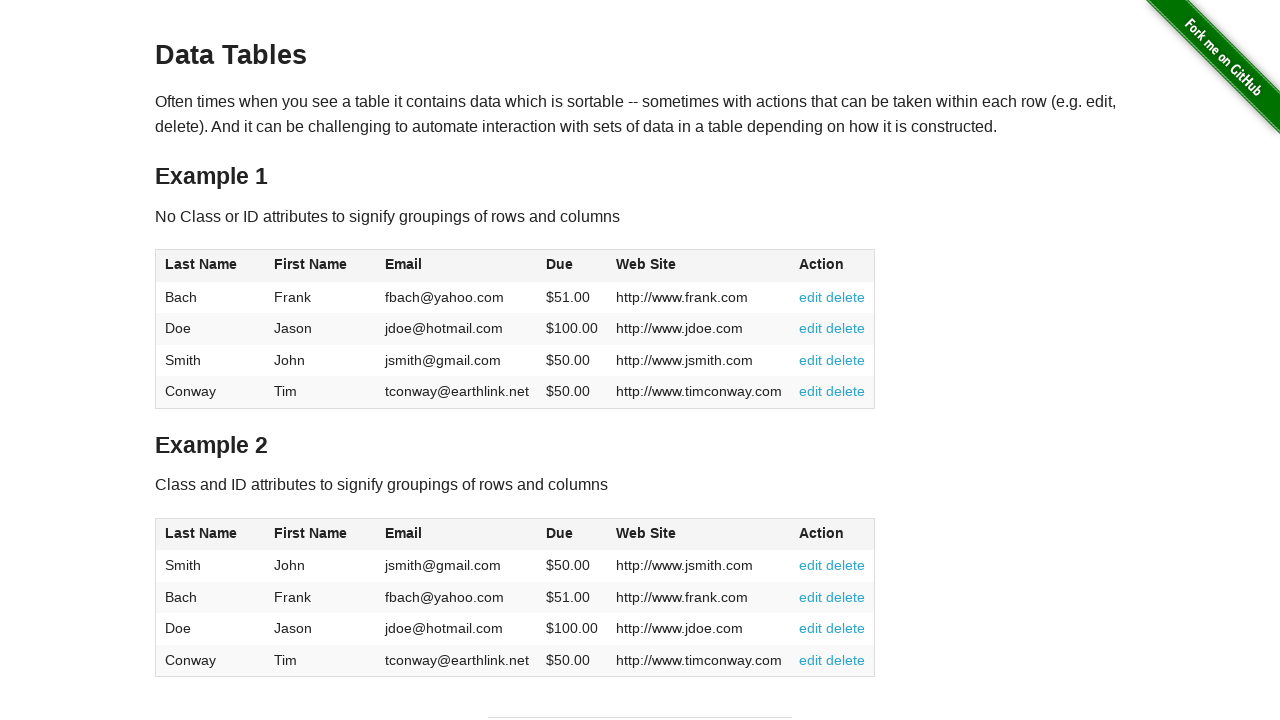

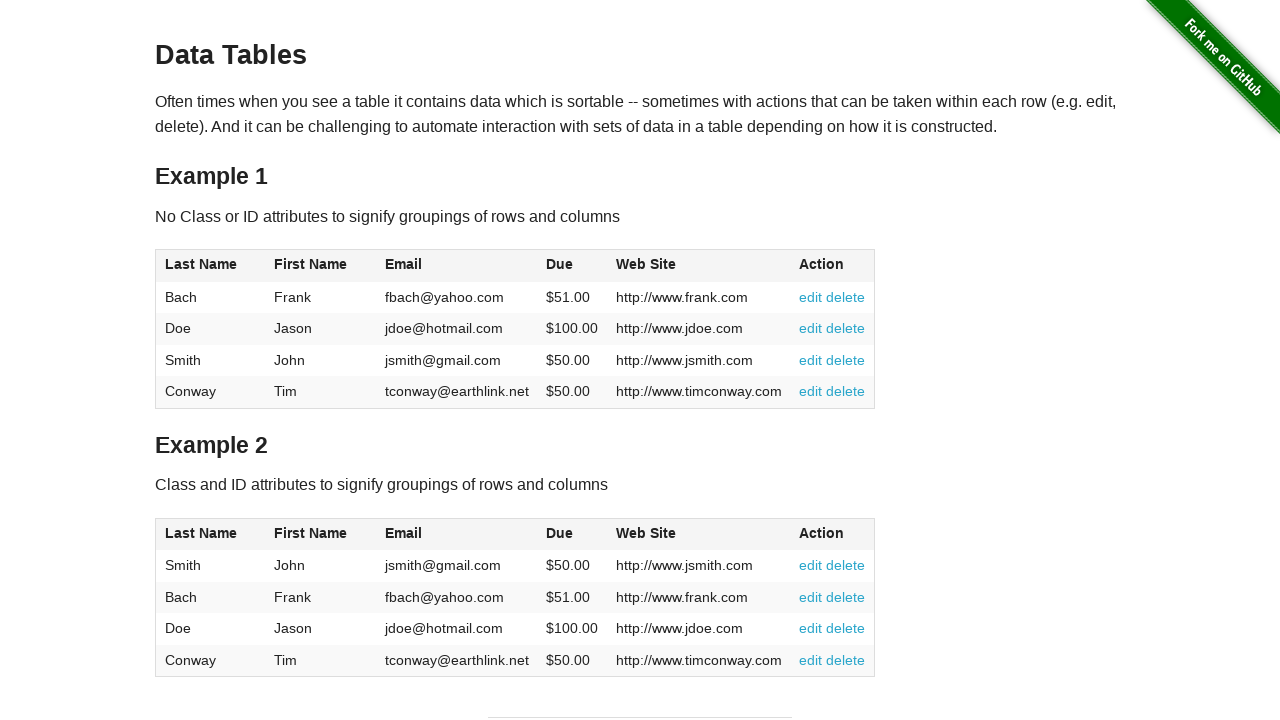